Tests XPath locator strategies by finding buttons using following-sibling and parent axes, then verifying their text content is accessible.

Starting URL: https://rahulshettyacademy.com/AutomationPractice/

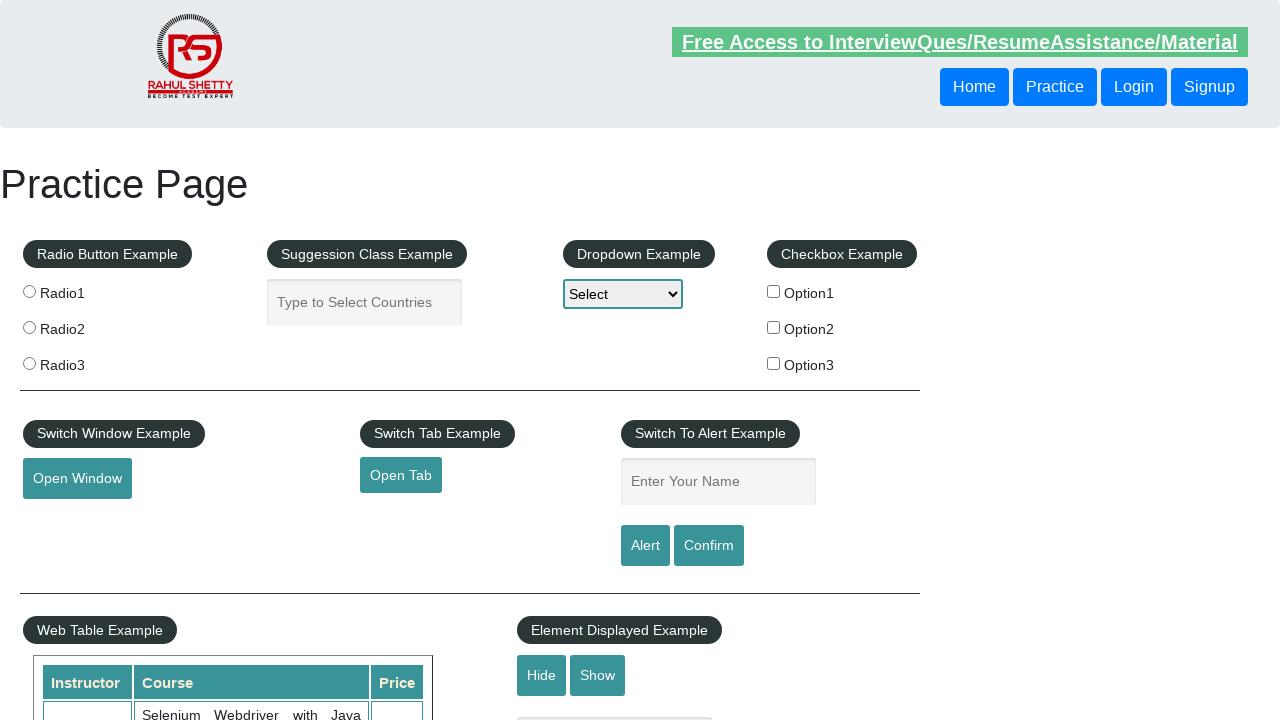

Waited for page to load (domcontentloaded)
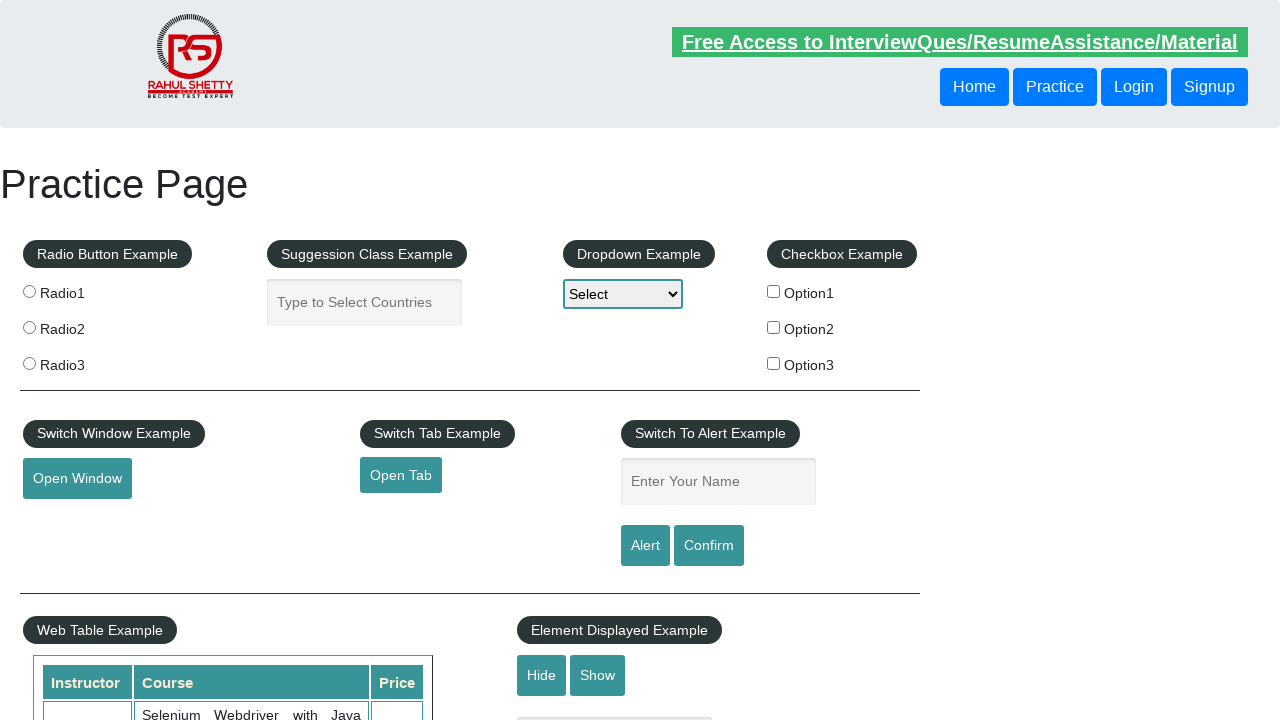

Located button using following-sibling XPath axis and retrieved text: 'Login'
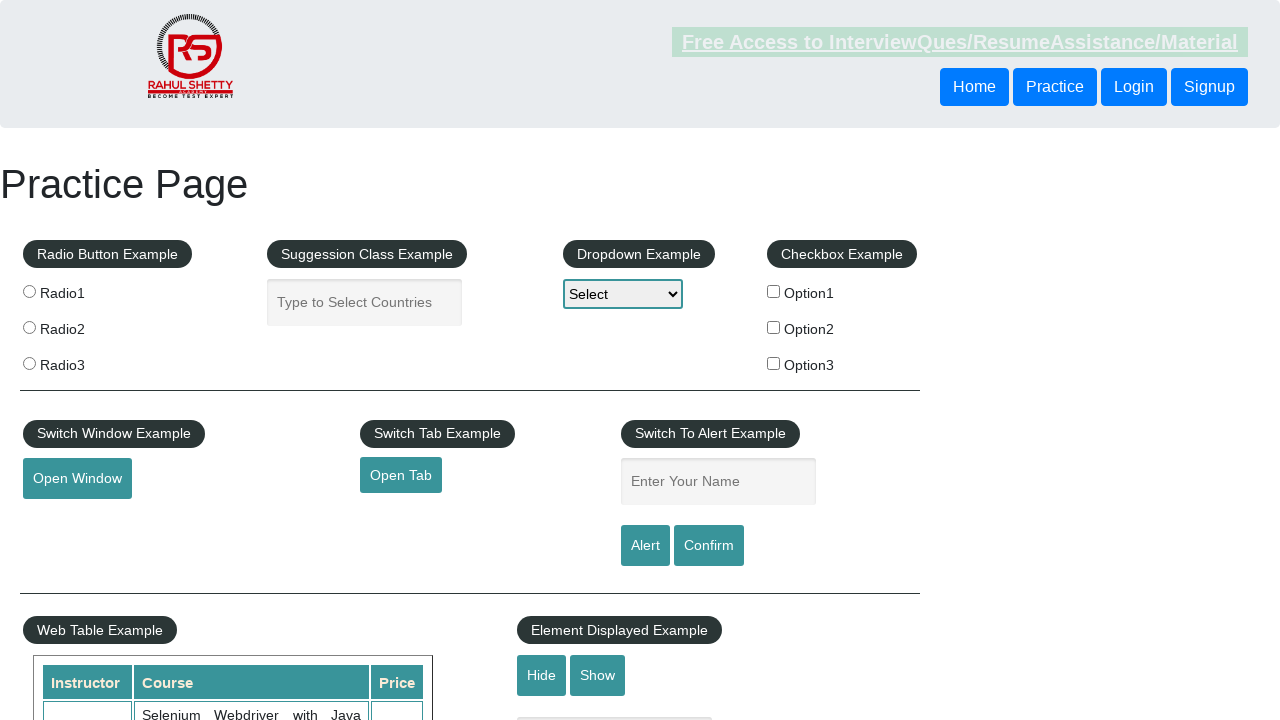

Located button using parent axis XPath and retrieved text: 'Login'
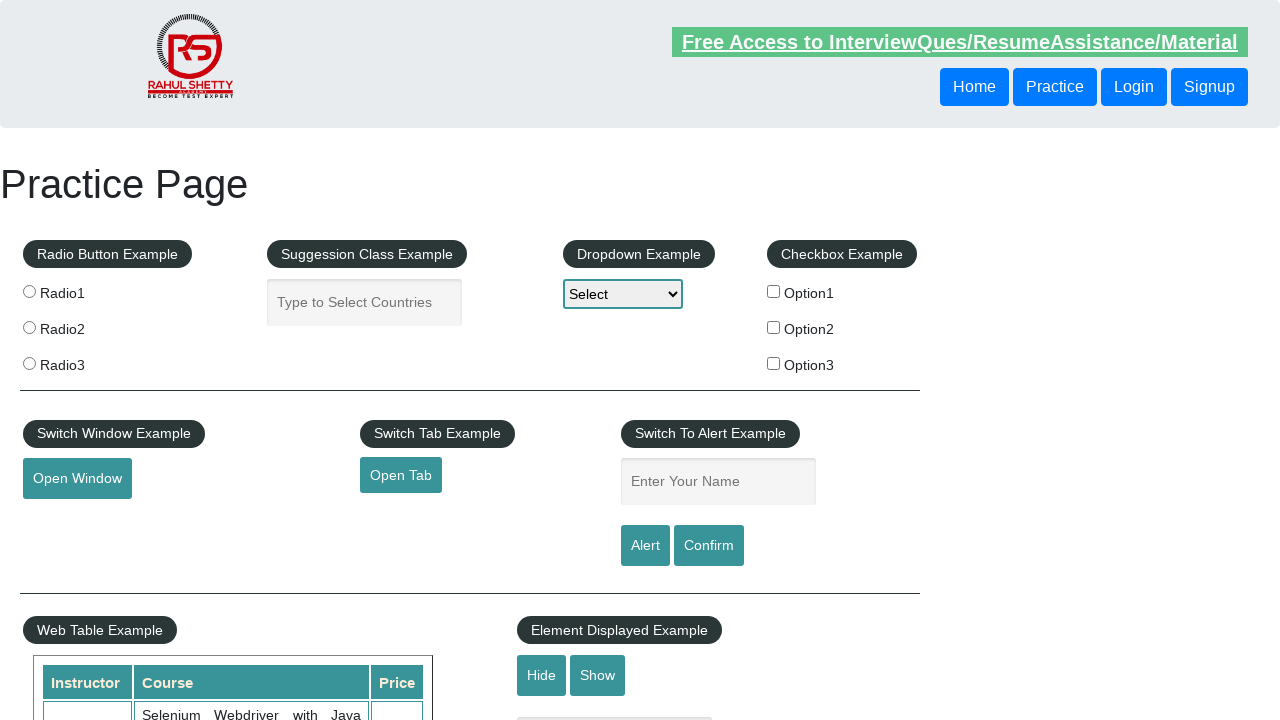

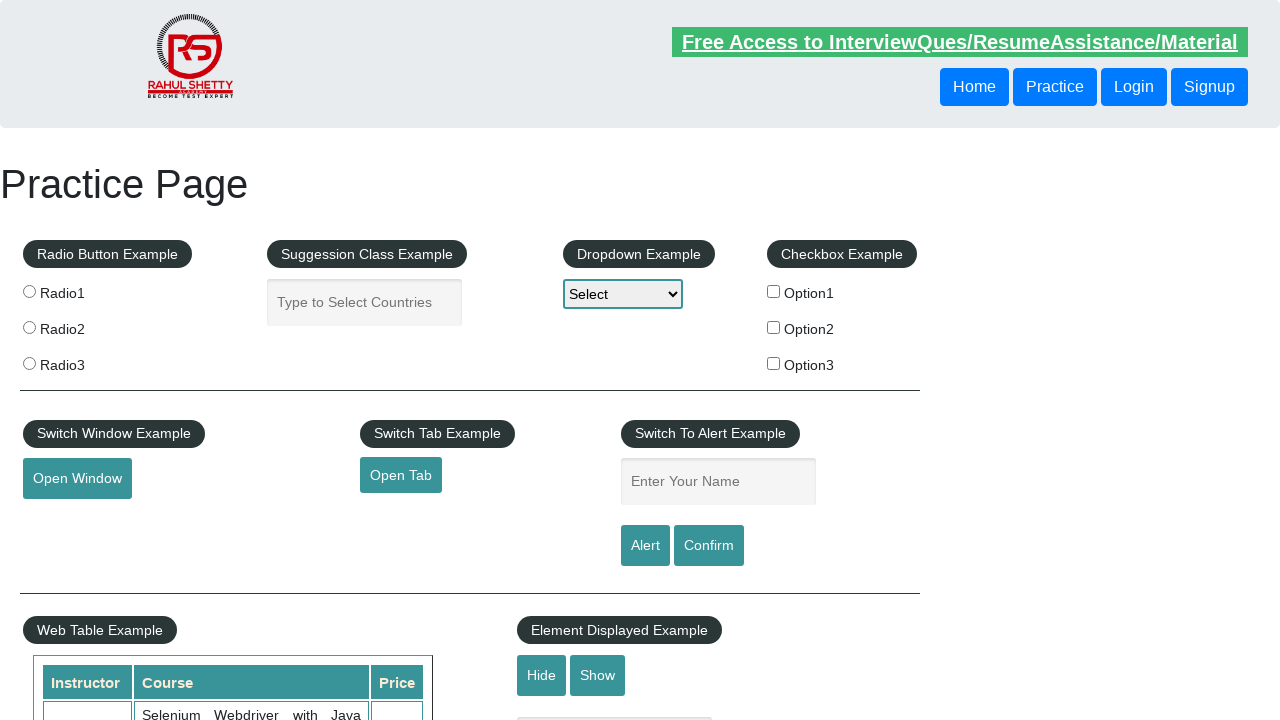